Performs a mouseover action on a button element to demonstrate hover interaction

Starting URL: https://artoftesting.com/samplesiteforselenium

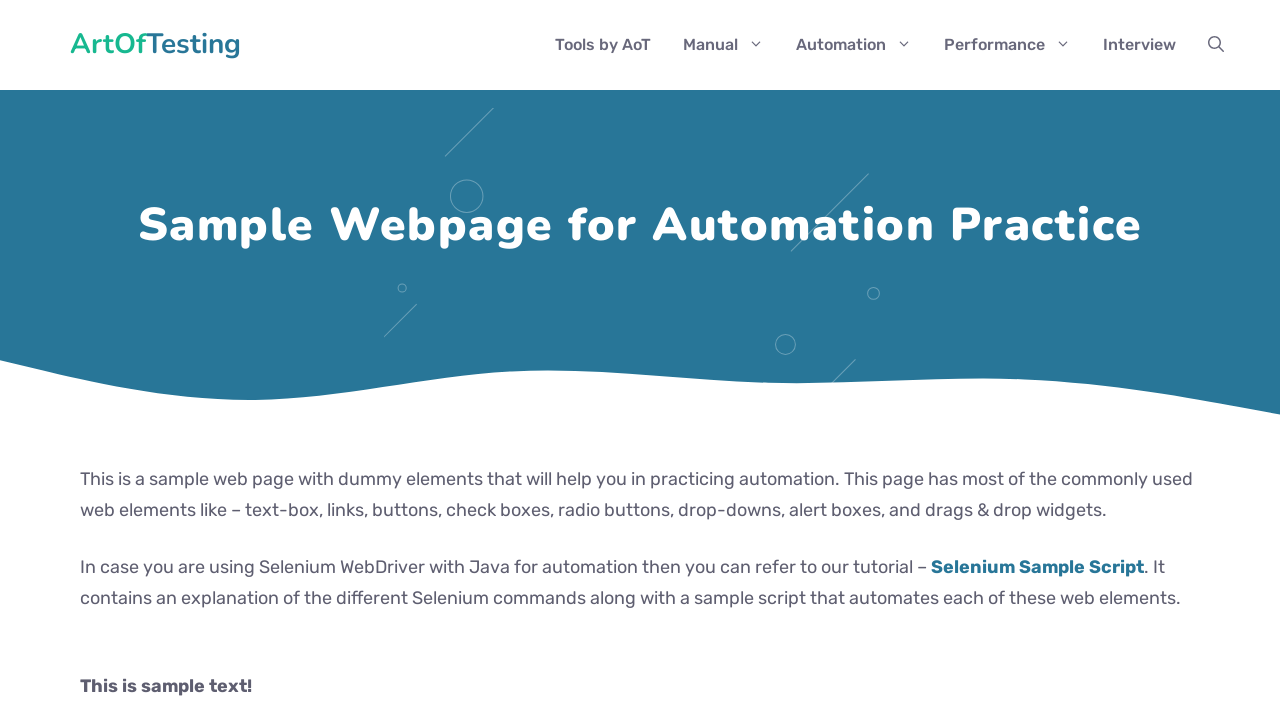

Navigated to sample site for selenium testing
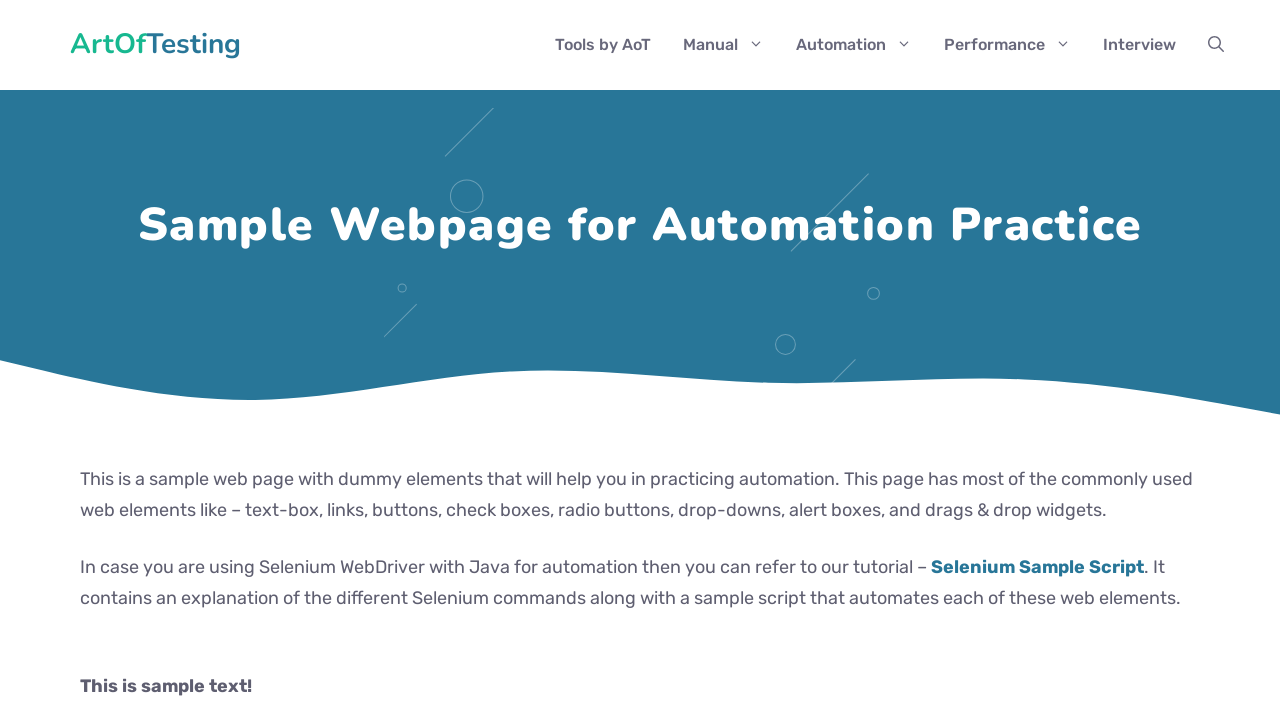

Located button element with ID 'idOfButton'
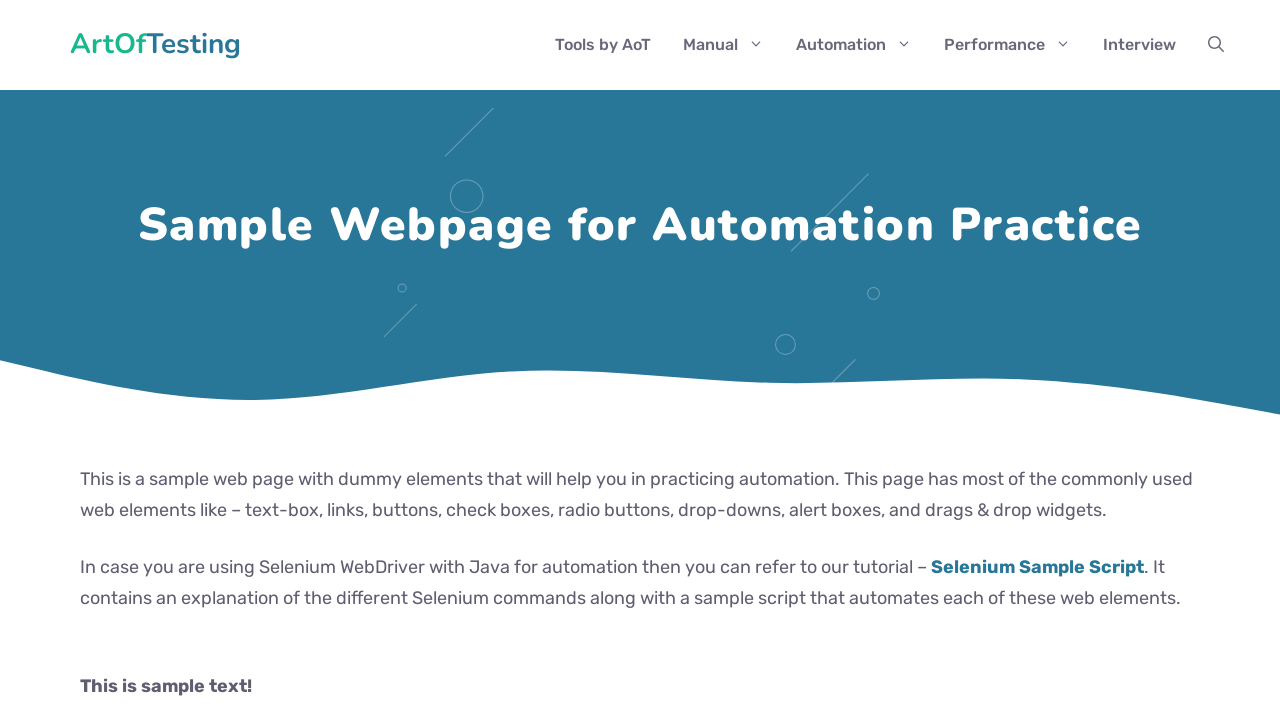

Performed mouseover action on button element at (202, 360) on #idOfButton
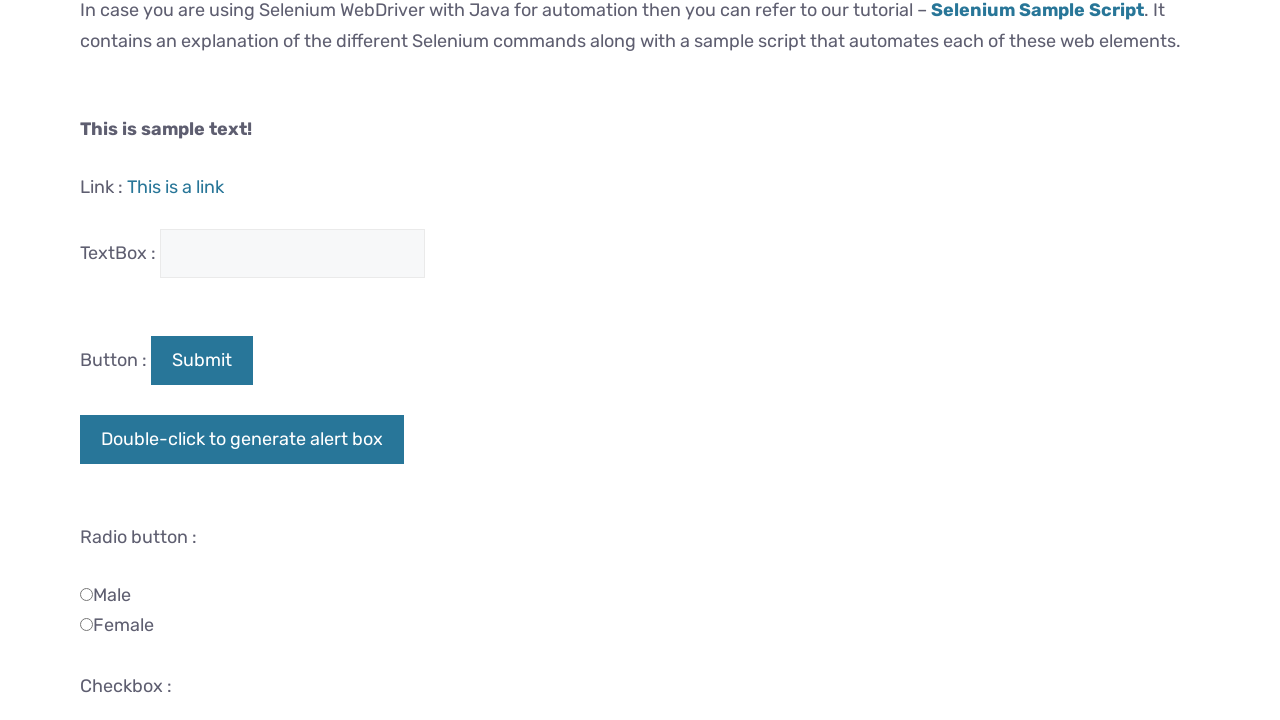

Waited 3 seconds to observe hover effect
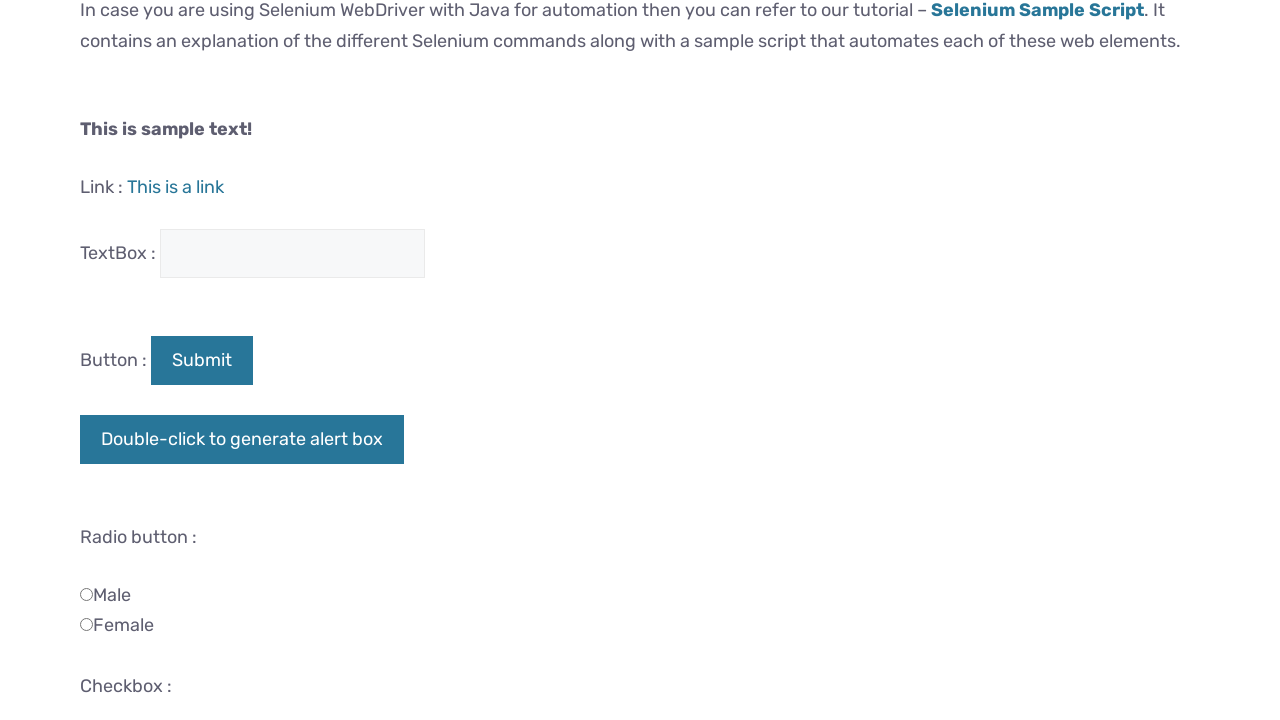

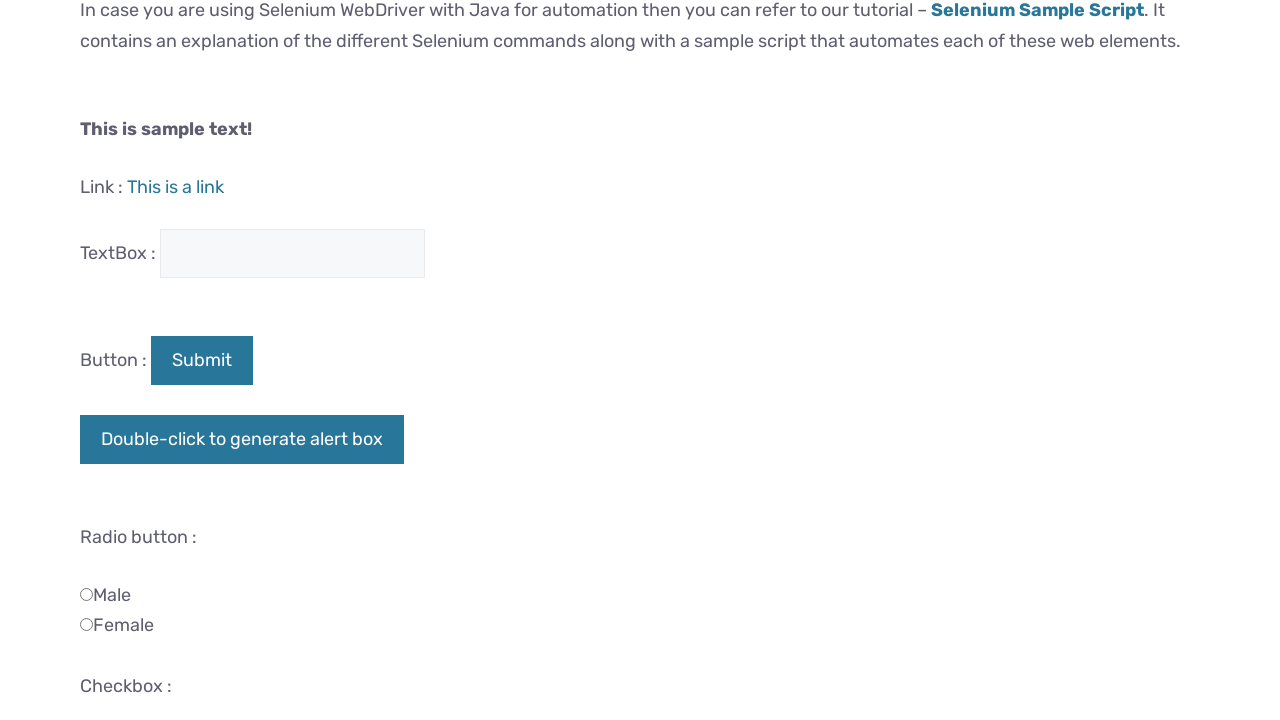